Tests the date picker by clearing the input field and entering a specific date

Starting URL: https://demoqa.com/date-picker

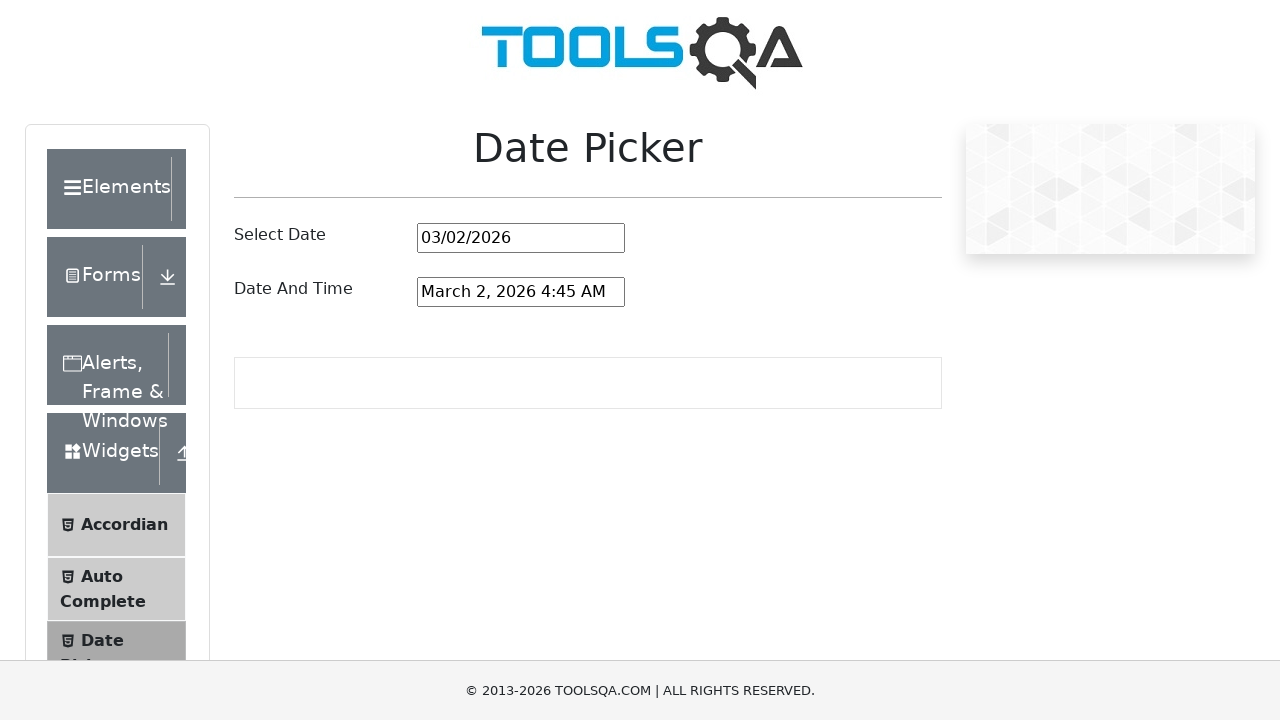

Cleared the date picker input field on #datePickerMonthYearInput
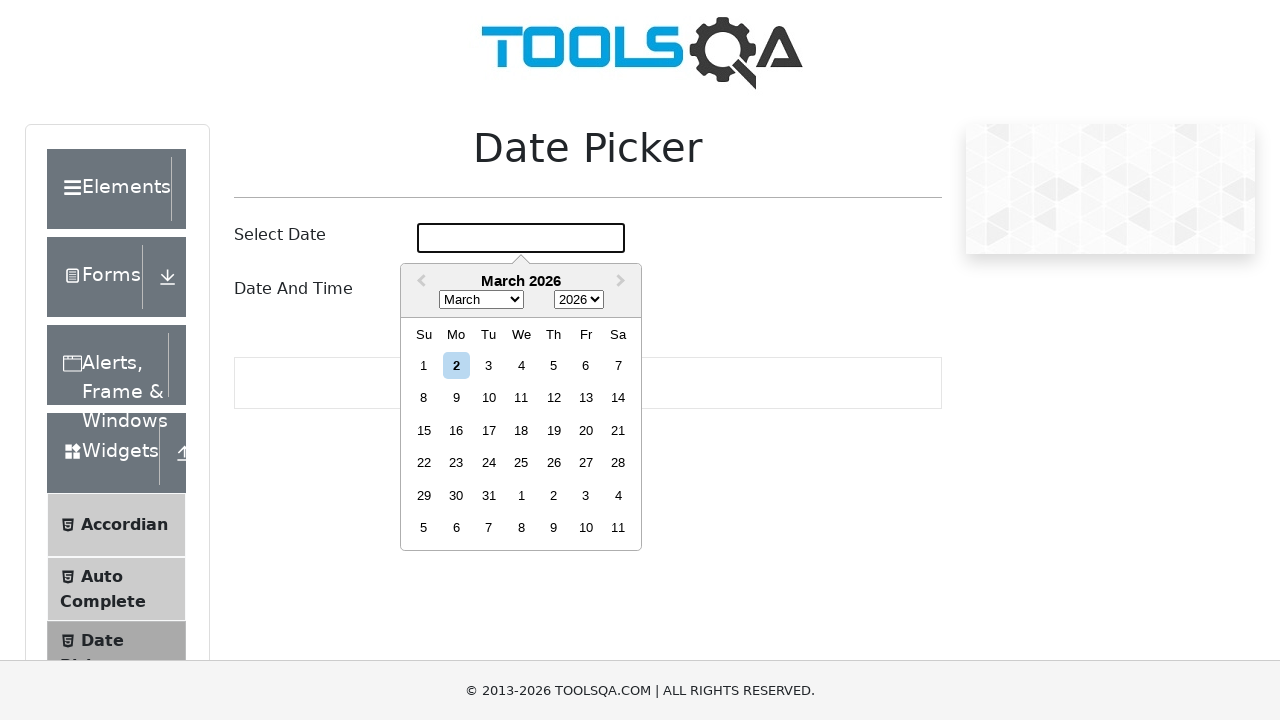

Filled date picker input with '05/08/1993' on #datePickerMonthYearInput
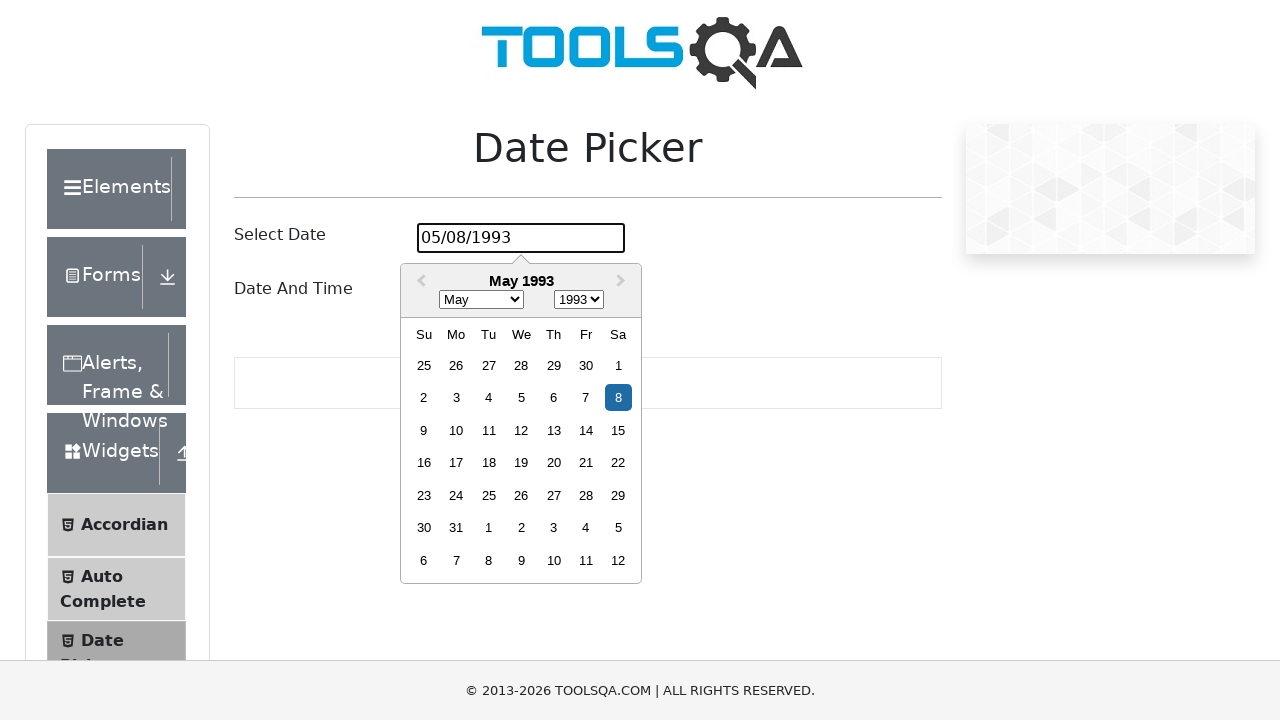

Pressed Enter to confirm the date selection on #datePickerMonthYearInput
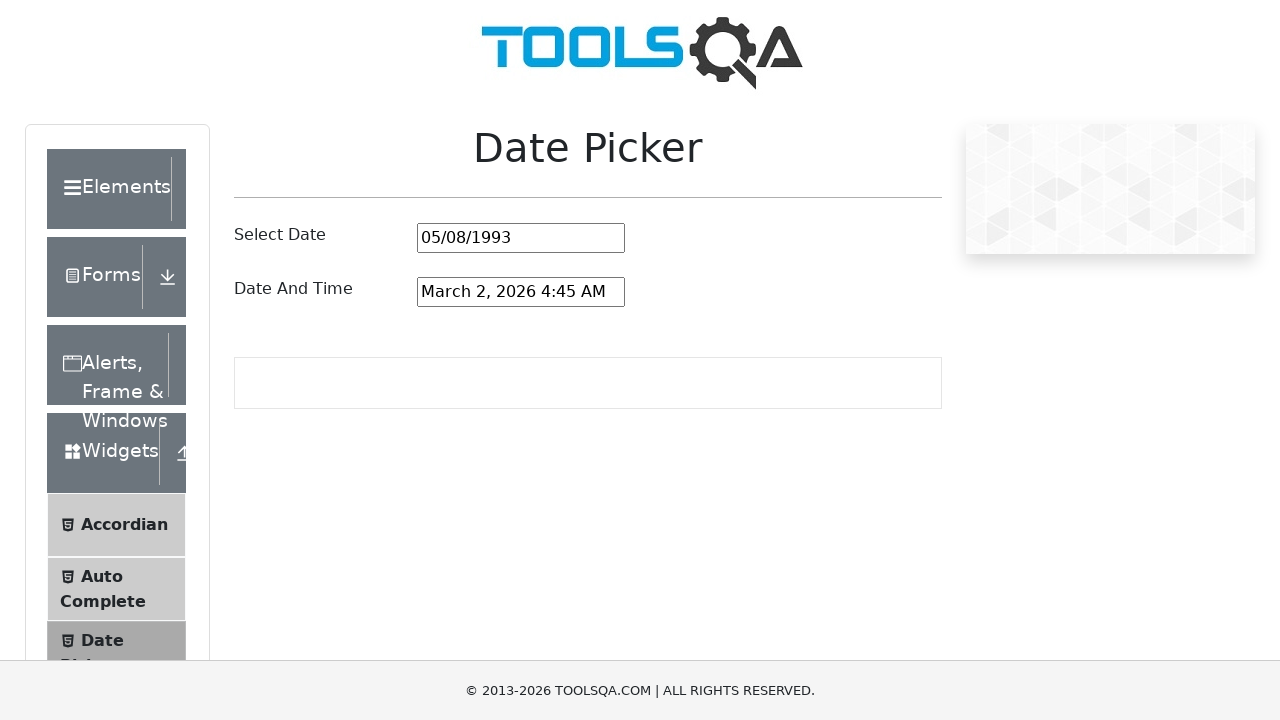

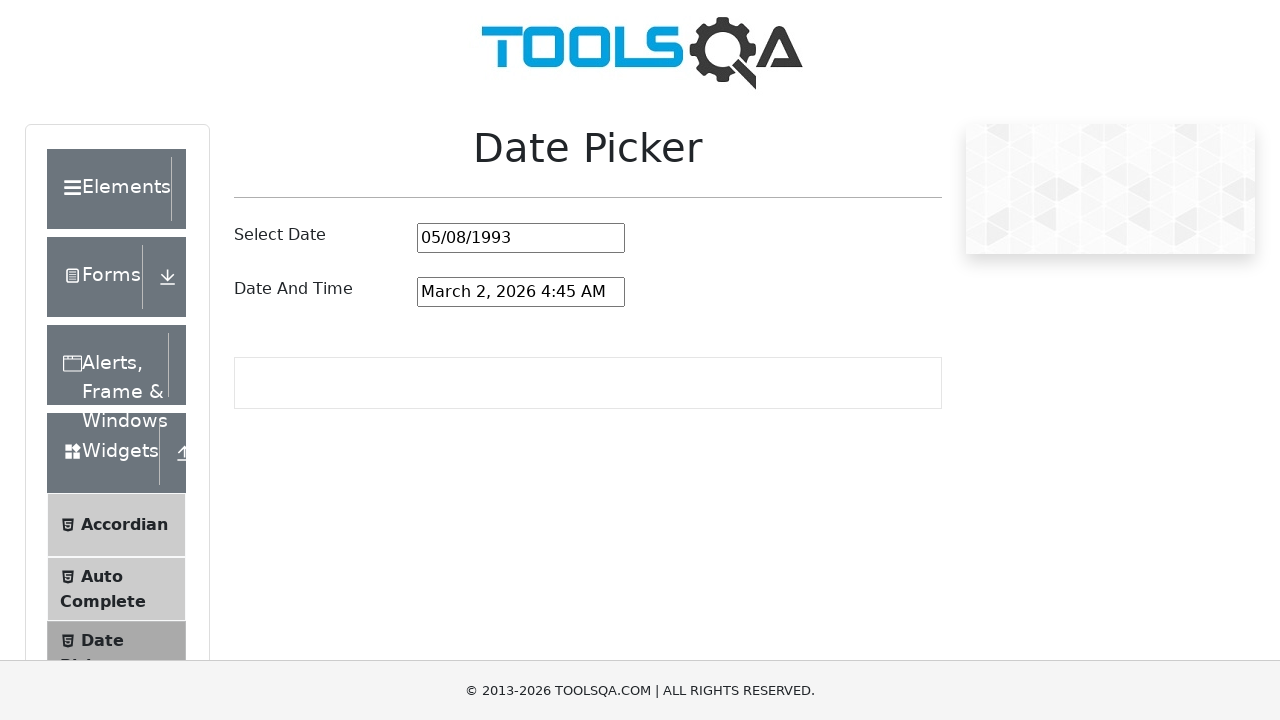